Tests drag and drop functionality by dragging element A to element B on the Heroku test app

Starting URL: https://the-internet.herokuapp.com/drag_and_drop

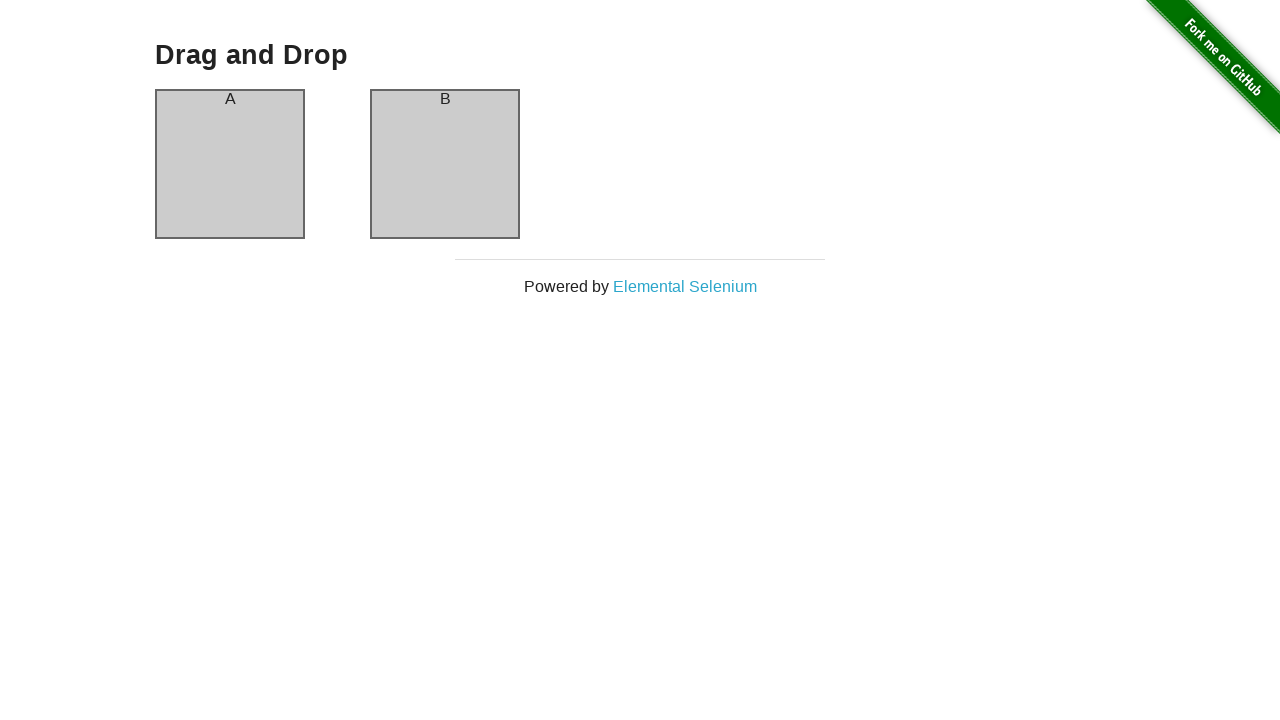

Waited for column A element to be visible
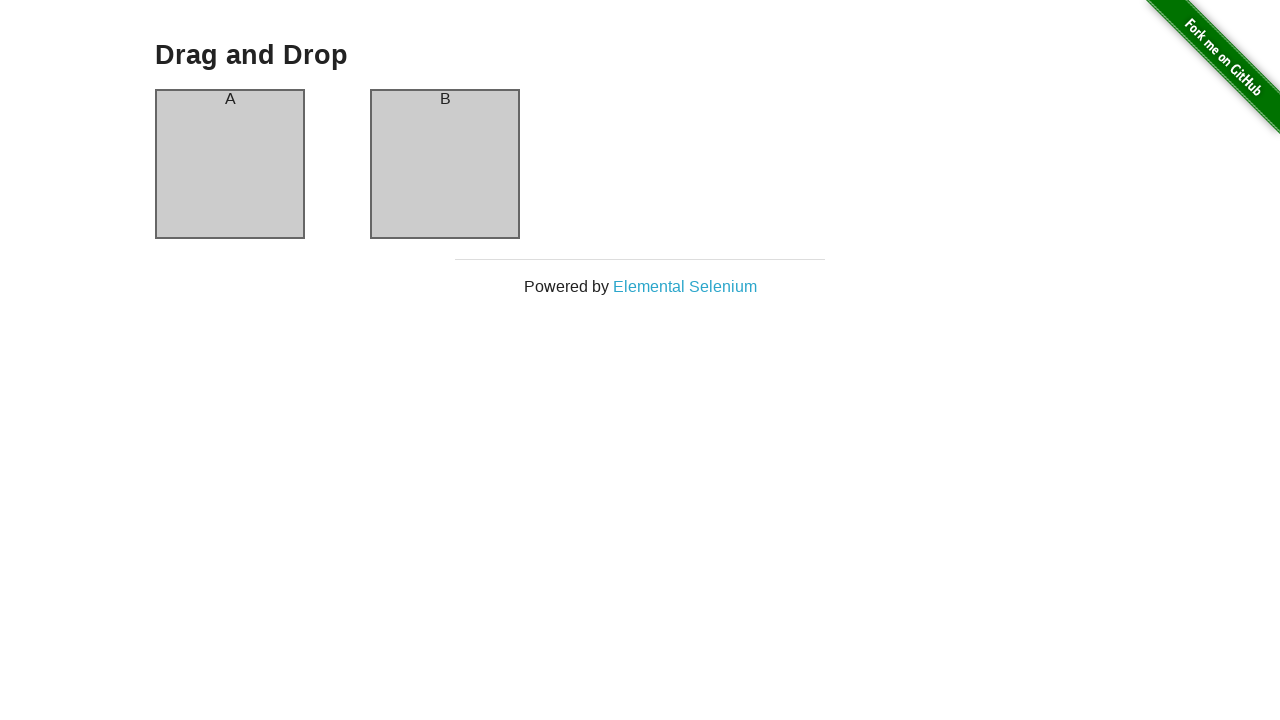

Waited for column B element to be visible
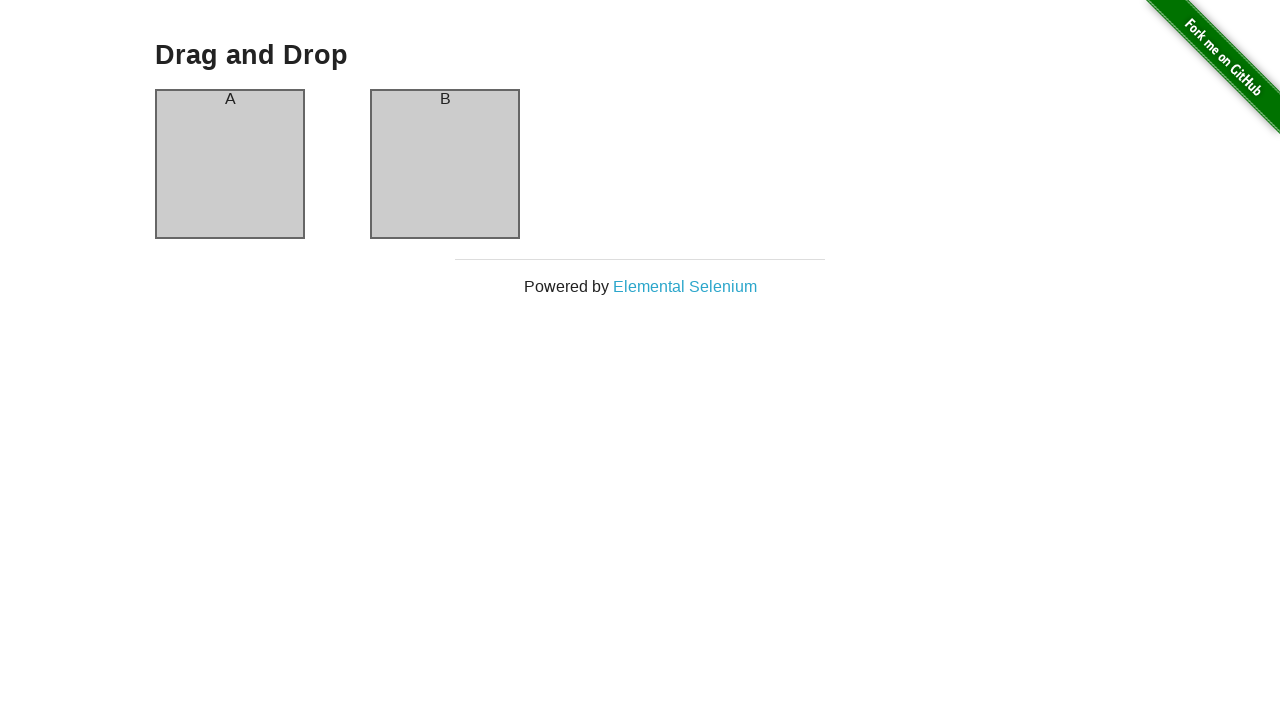

Dragged element A to element B at (445, 164)
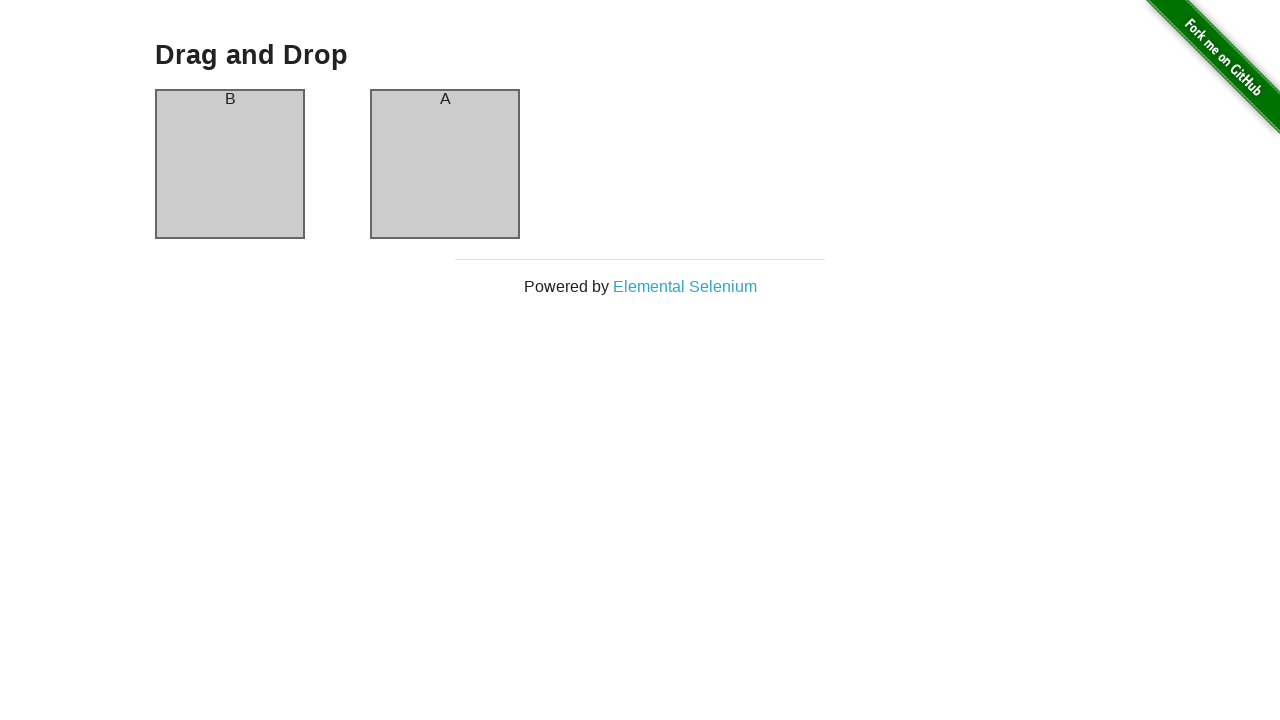

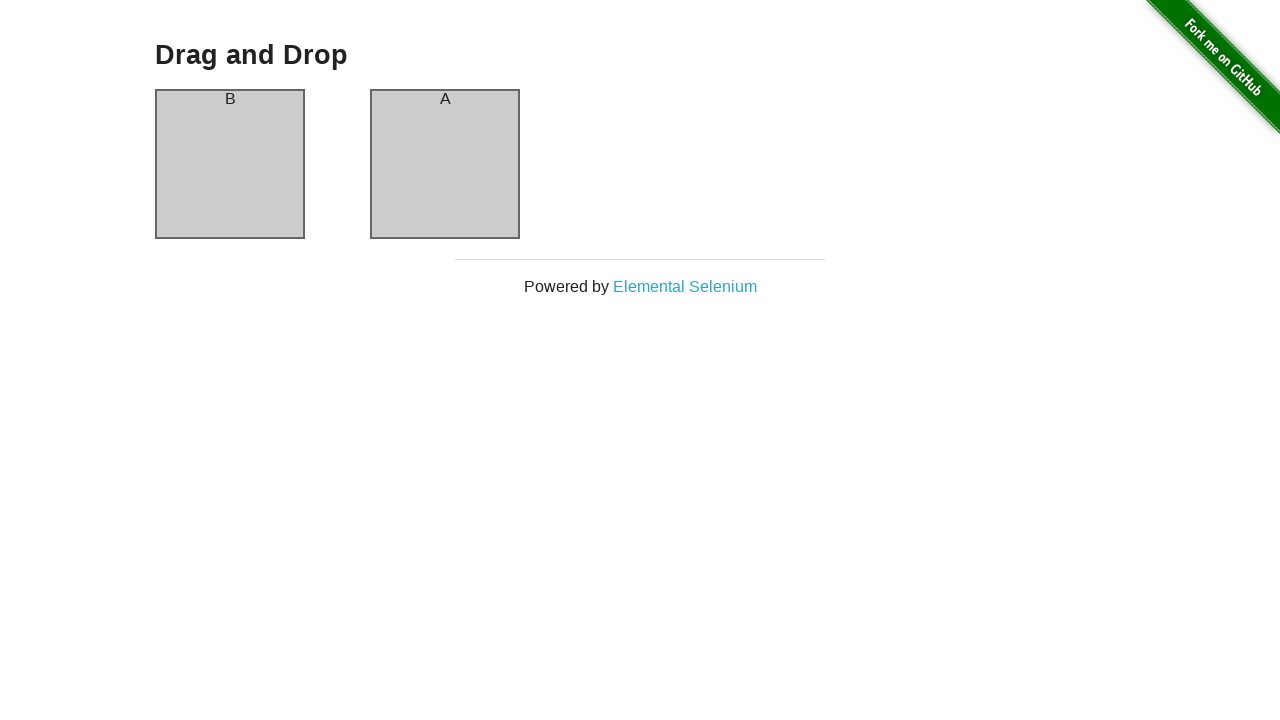